Solves the "Trial of the Stones" interactive puzzle by answering three riddles - entering "Rock" for the first, reading a password from the page for the second, and extracting a merchant name for the third, then submitting and verifying completion.

Starting URL: https://techstepacademy.com/trial-of-the-stones

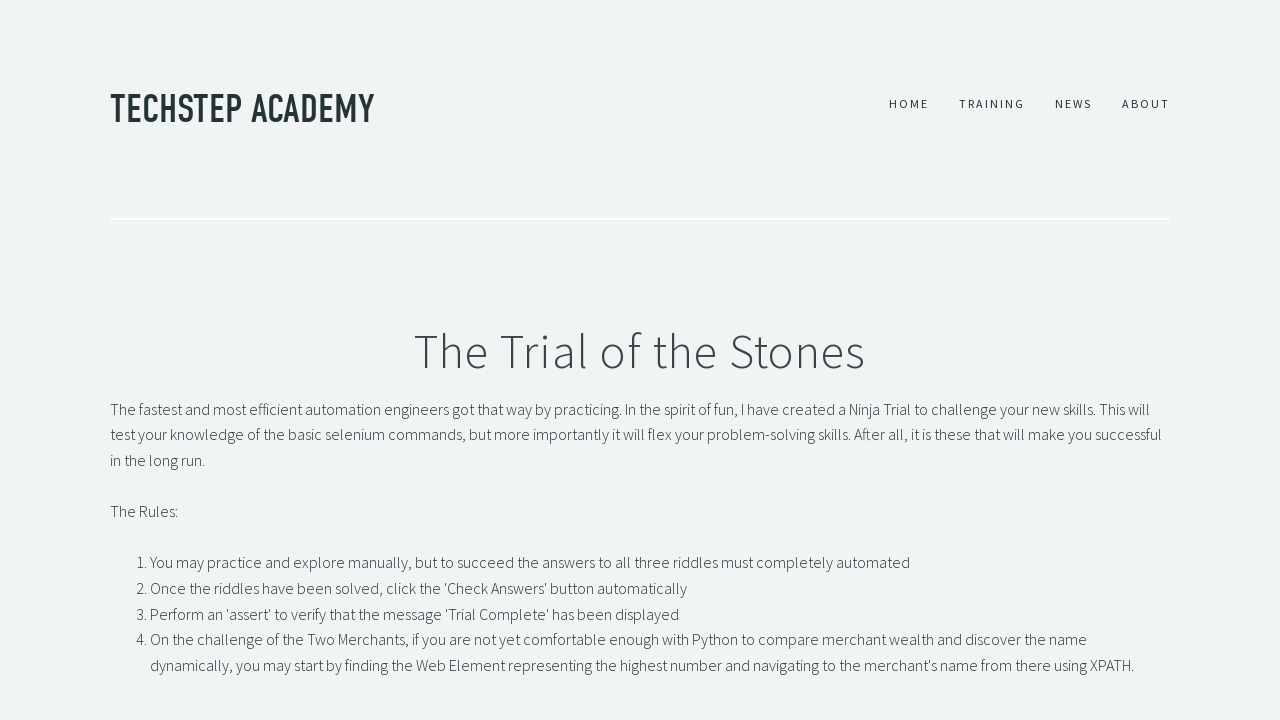

Filled first riddle input with 'Rock' on input#r1Input
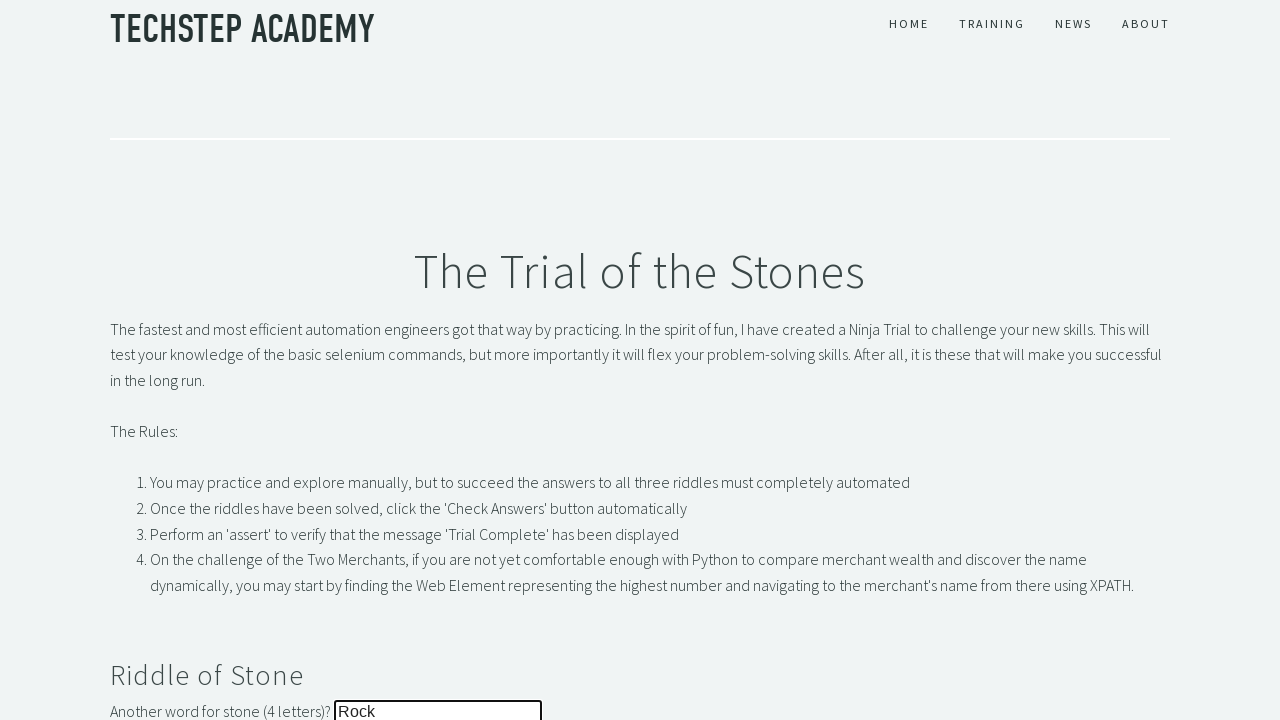

Submitted first riddle answer at (145, 360) on button#r1Btn
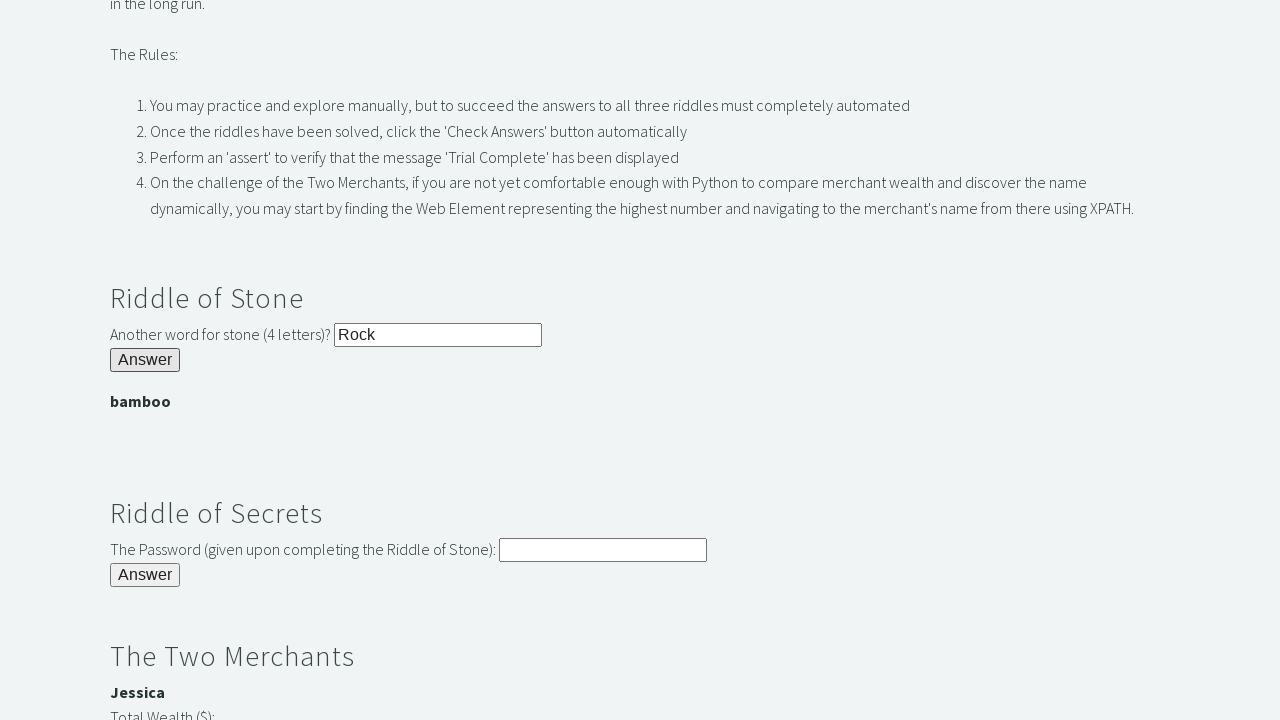

Extracted password from password banner
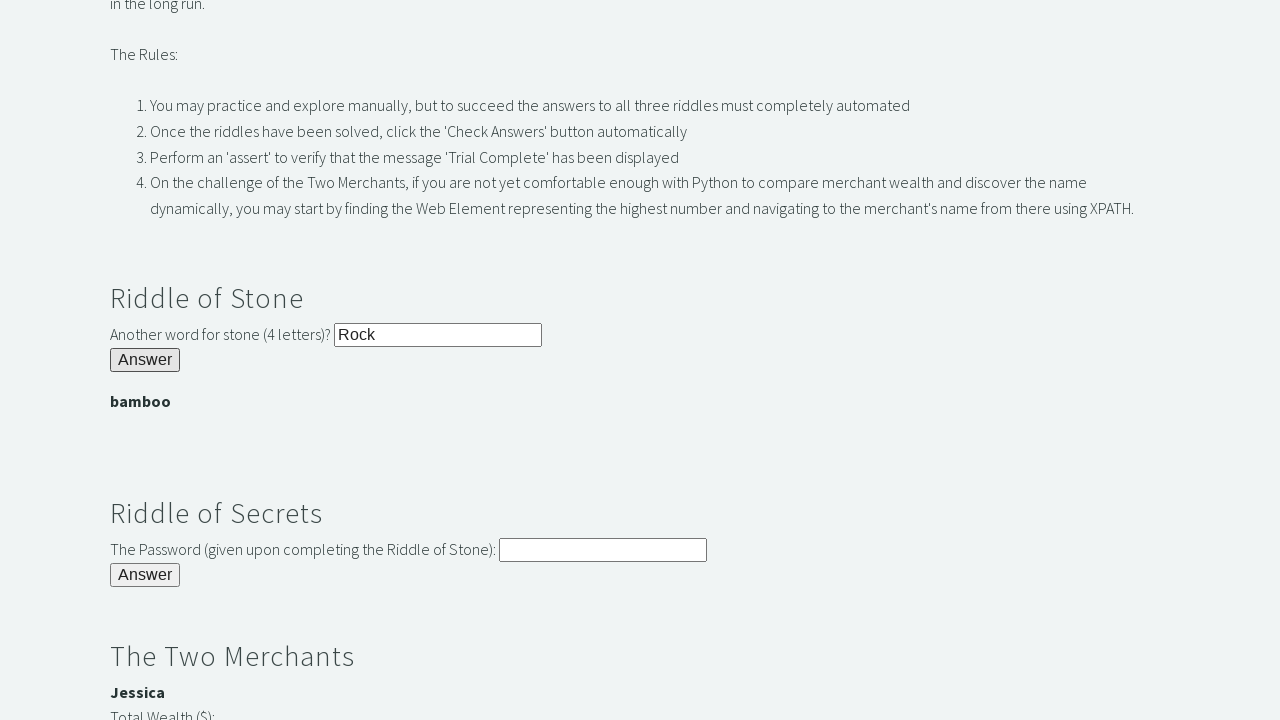

Filled second riddle input with extracted password on input#r2Input
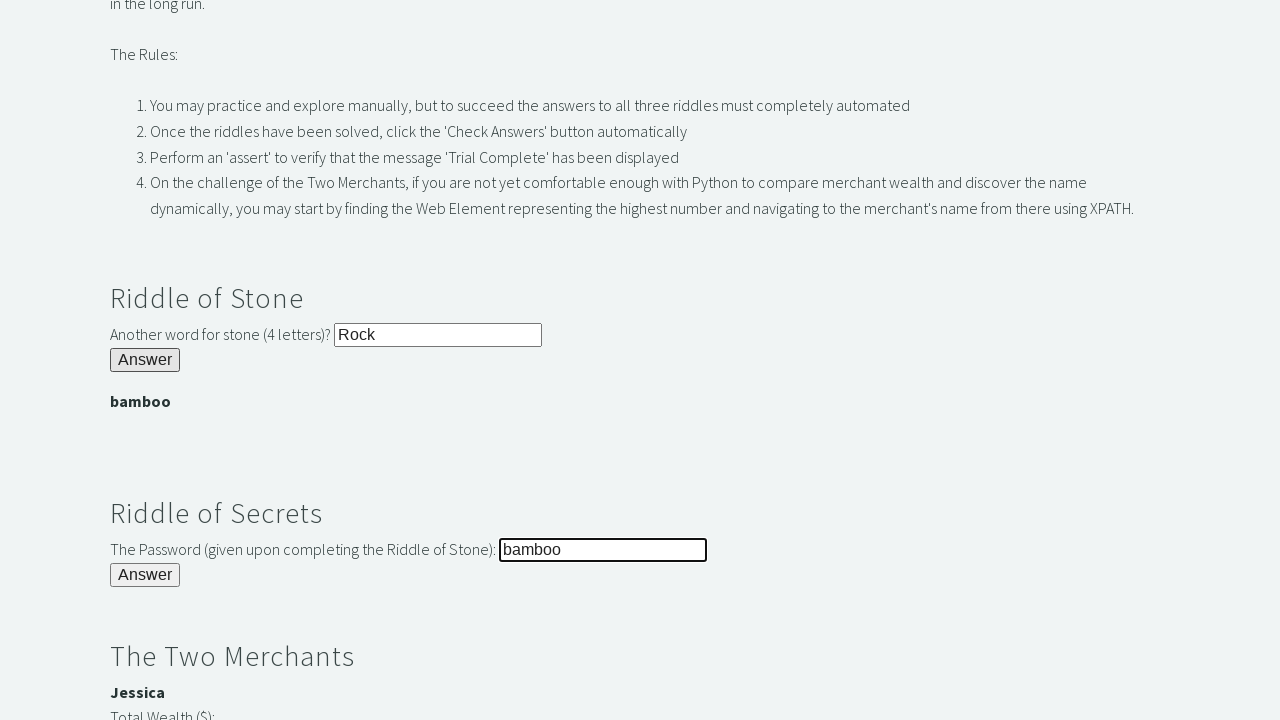

Submitted second riddle answer at (145, 575) on button#r2Butn
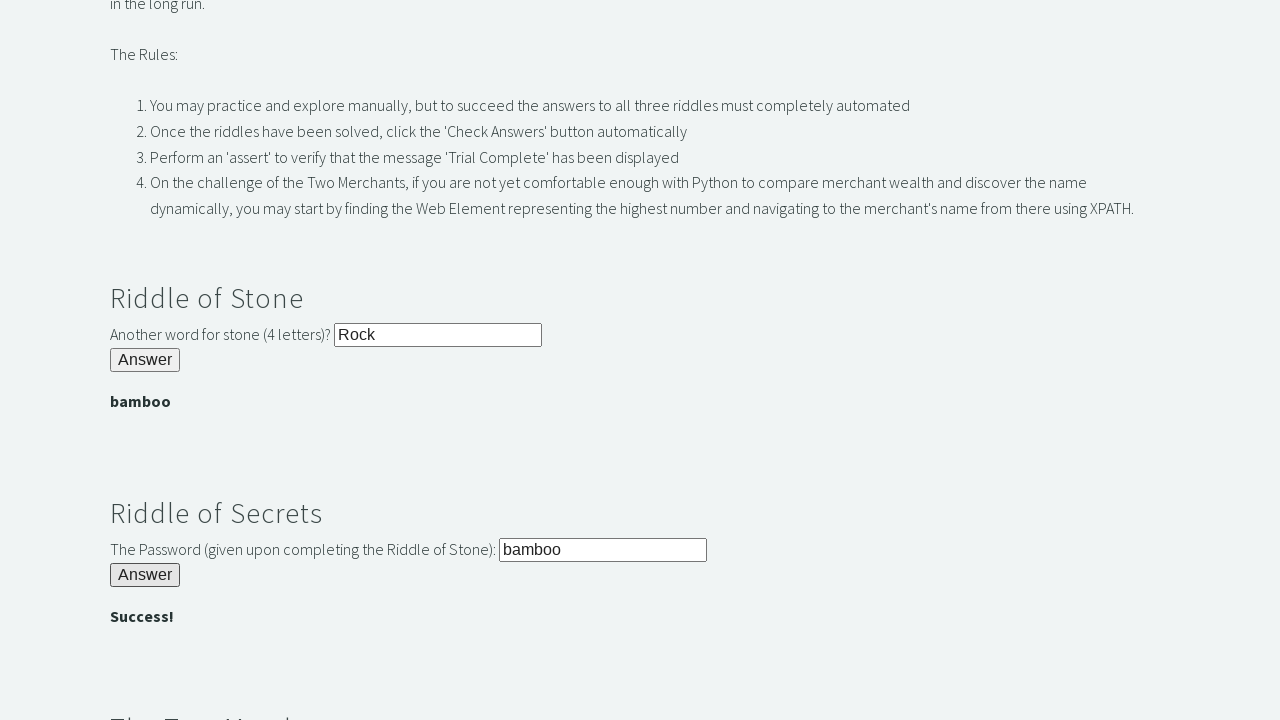

Extracted merchant name from page
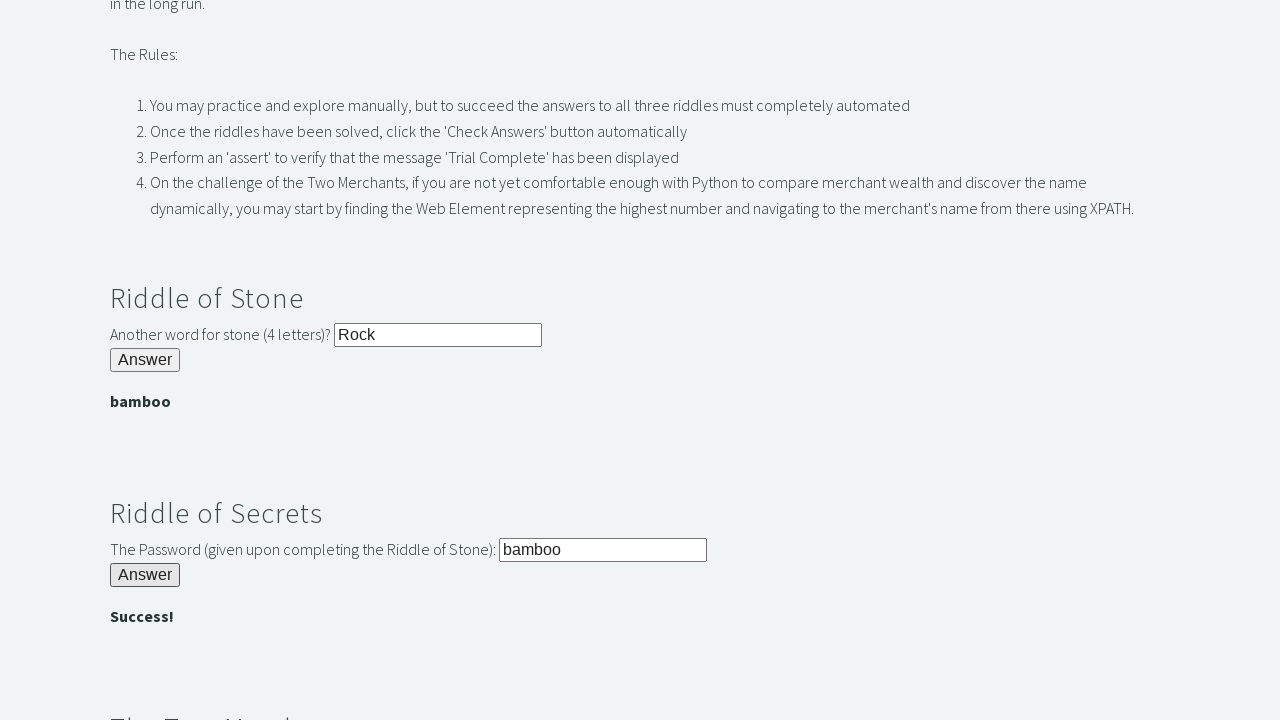

Filled third riddle input with merchant name on input#r3Input
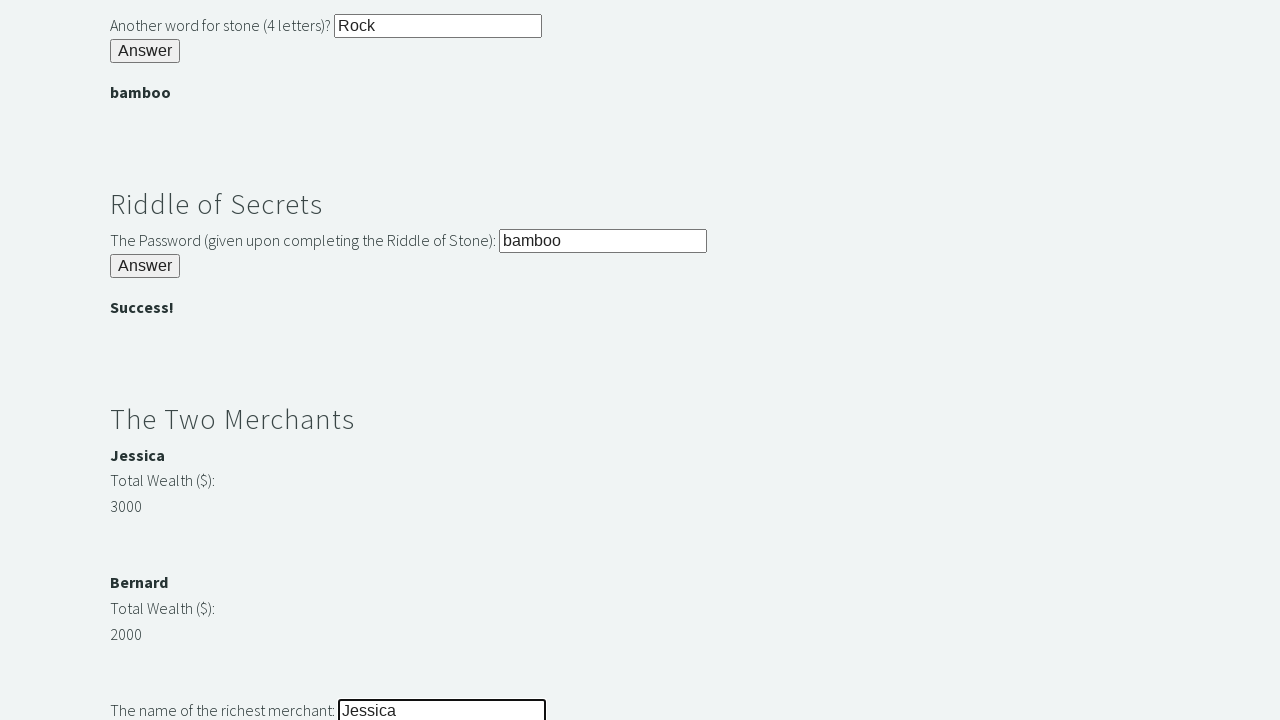

Submitted third riddle answer at (145, 360) on button#r3Butn
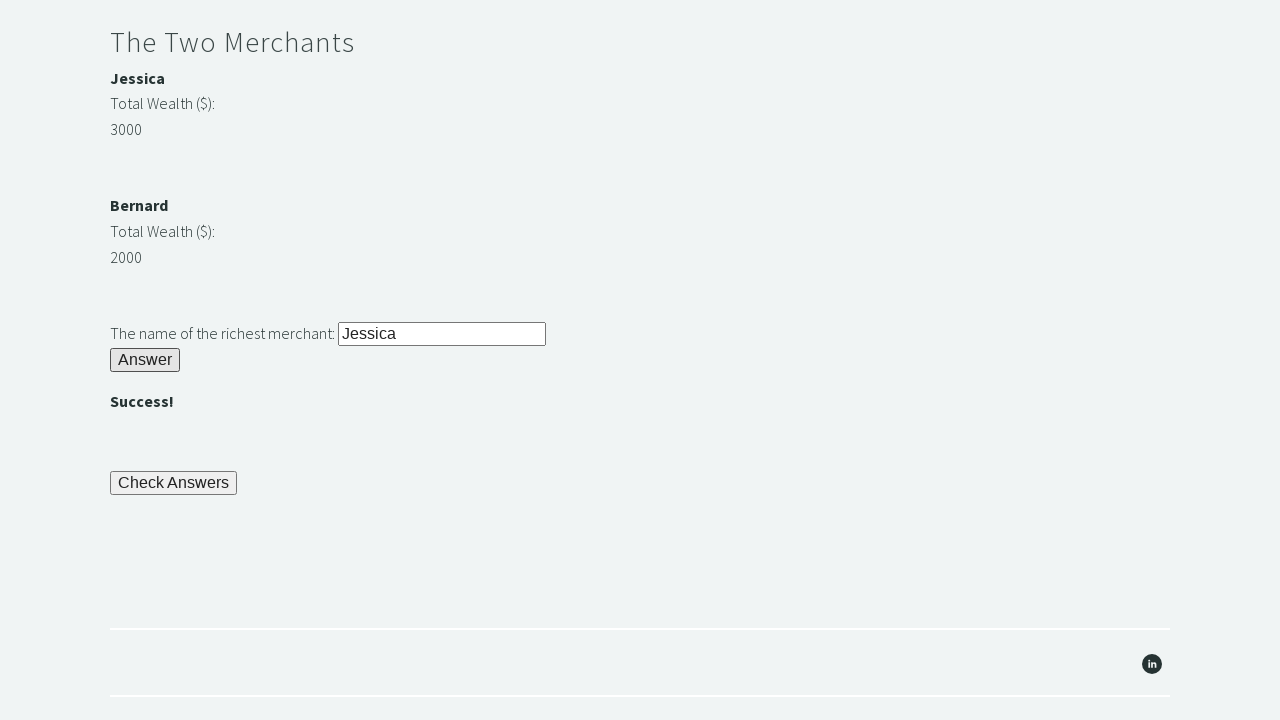

Clicked check button to submit all answers at (174, 483) on button#checkButn
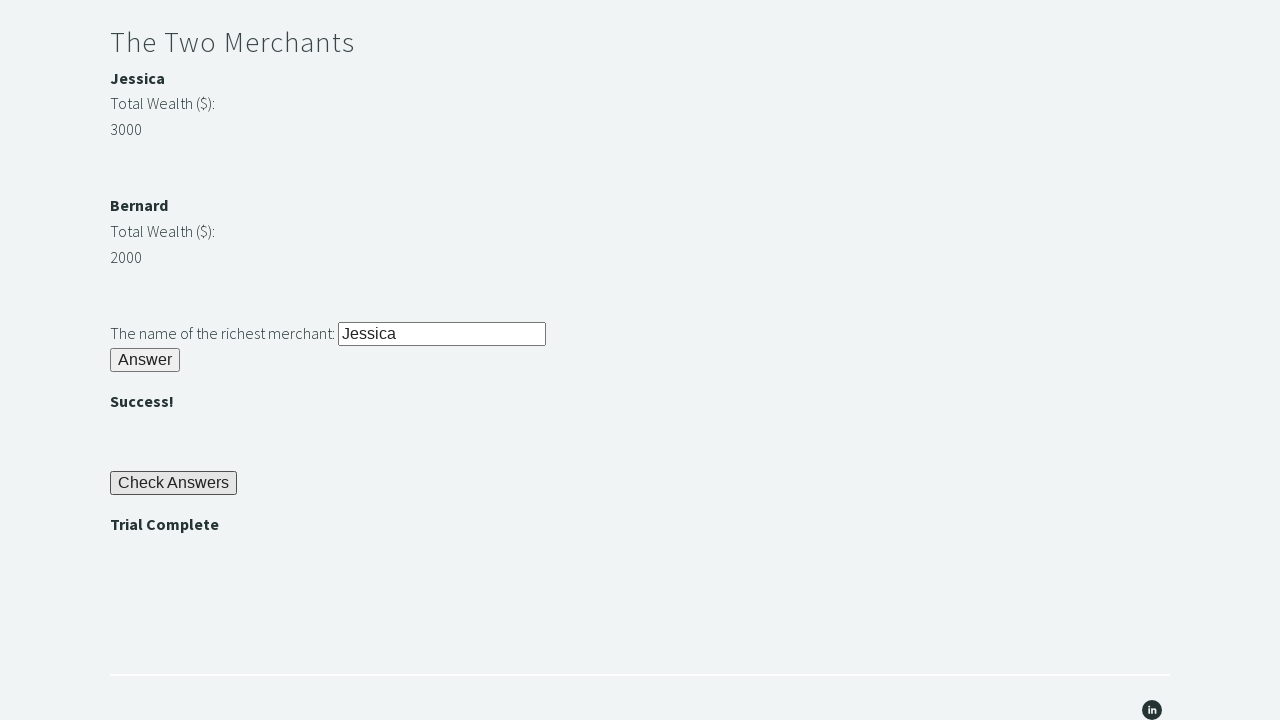

Trial completion banner appeared
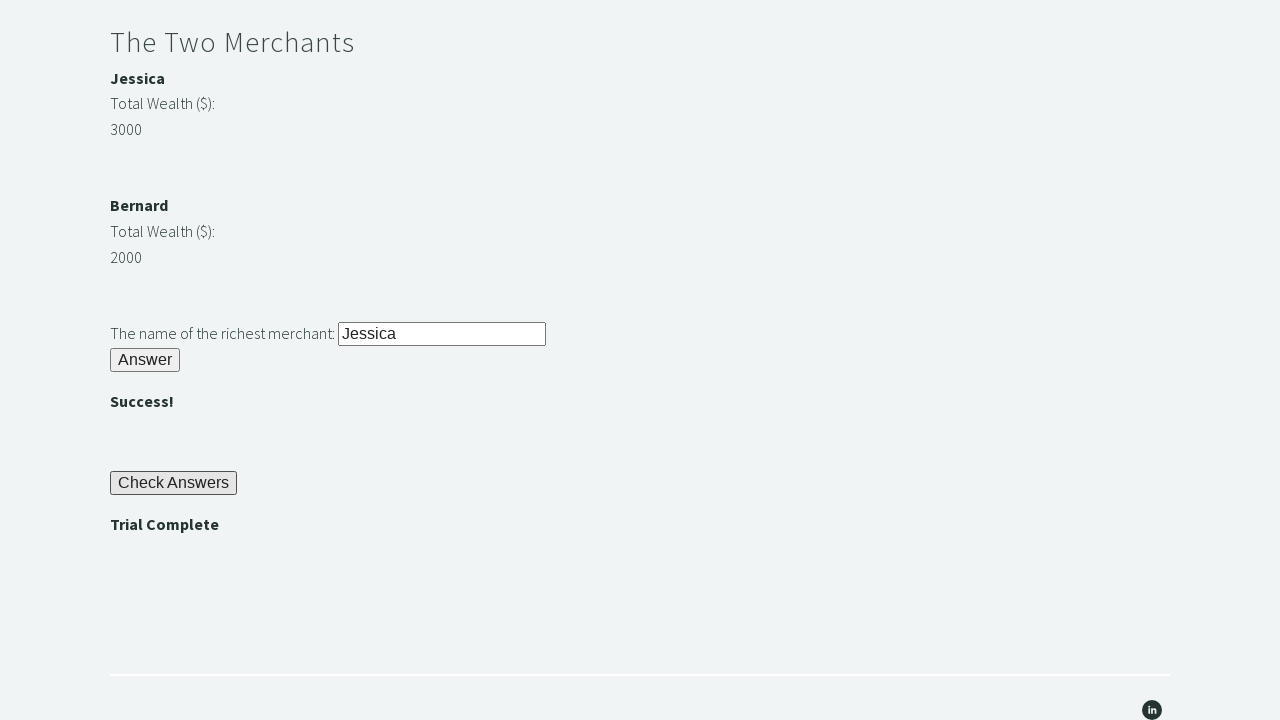

Located completion message element
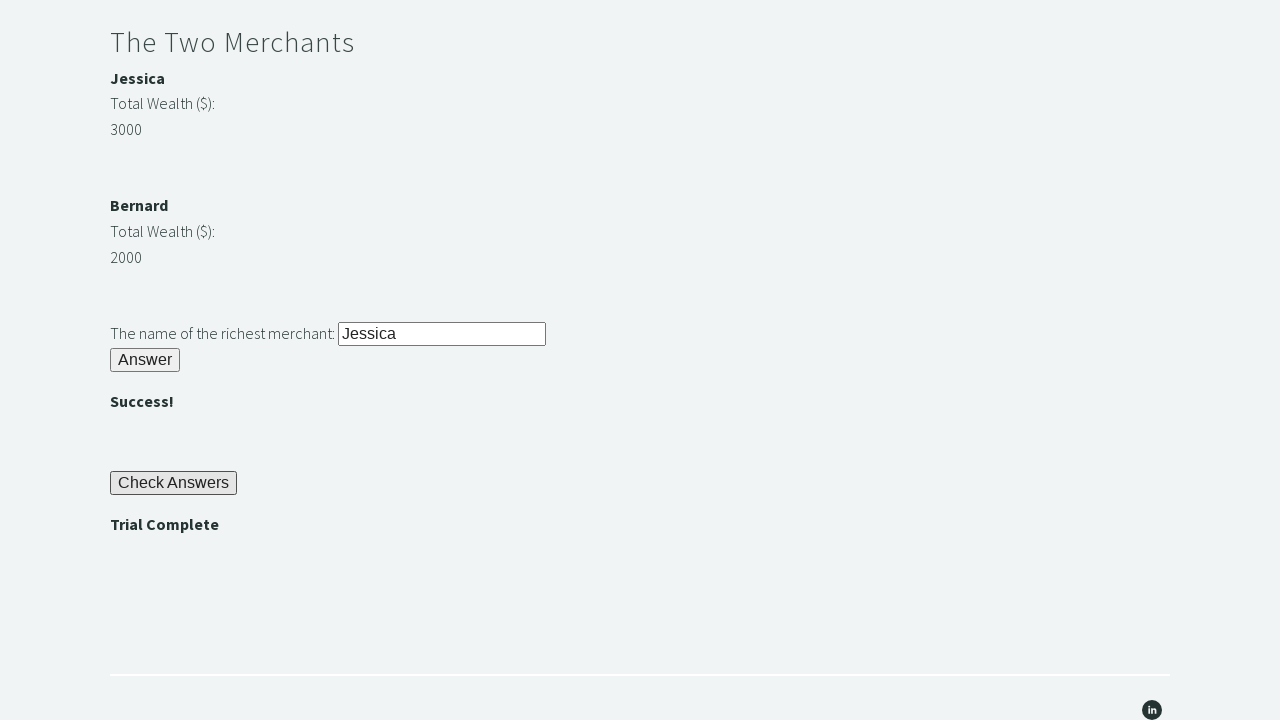

Verified completion message displays 'Trial Complete'
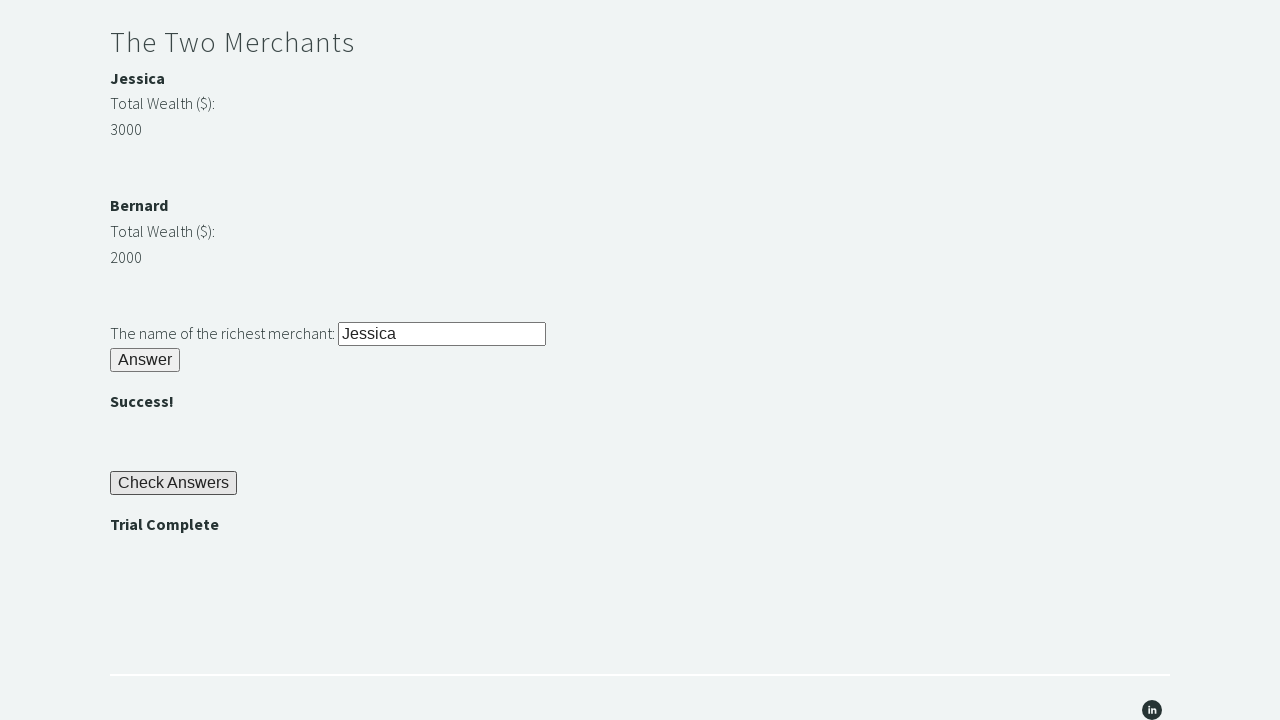

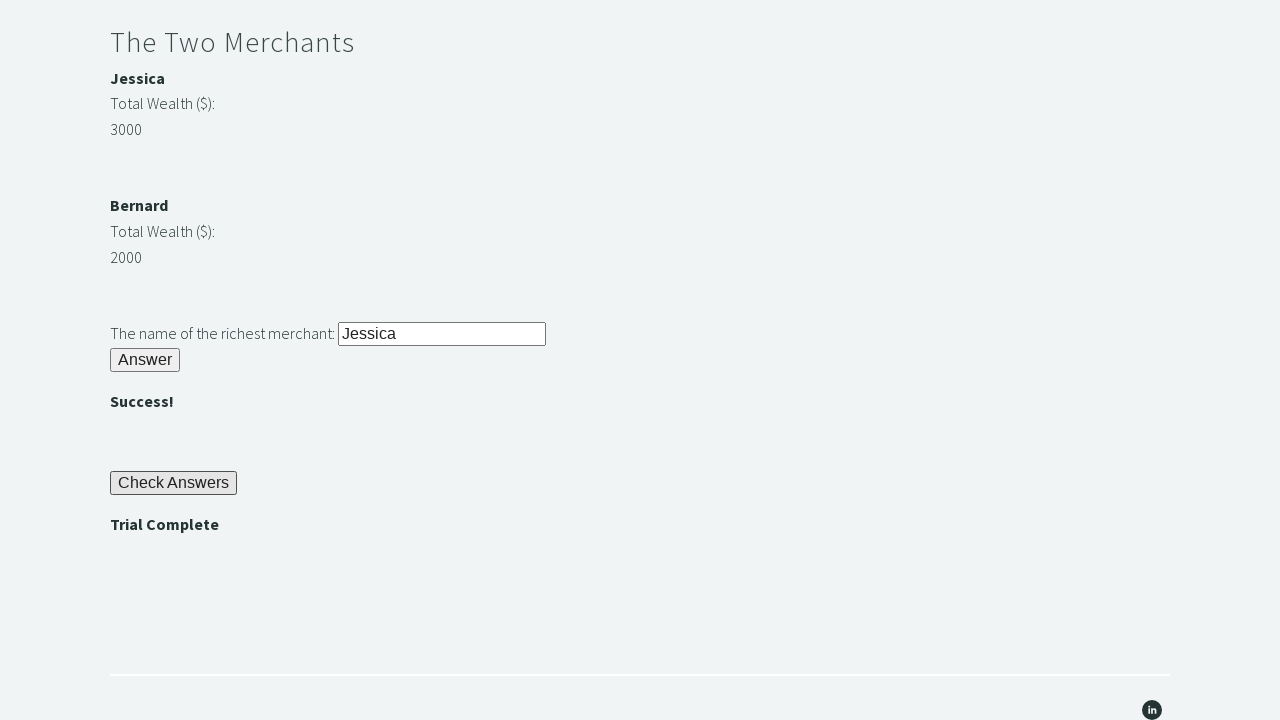